Tests the DemoQA links page by clicking the "Moved" link and verifying the response message is displayed

Starting URL: https://demoqa.com/links

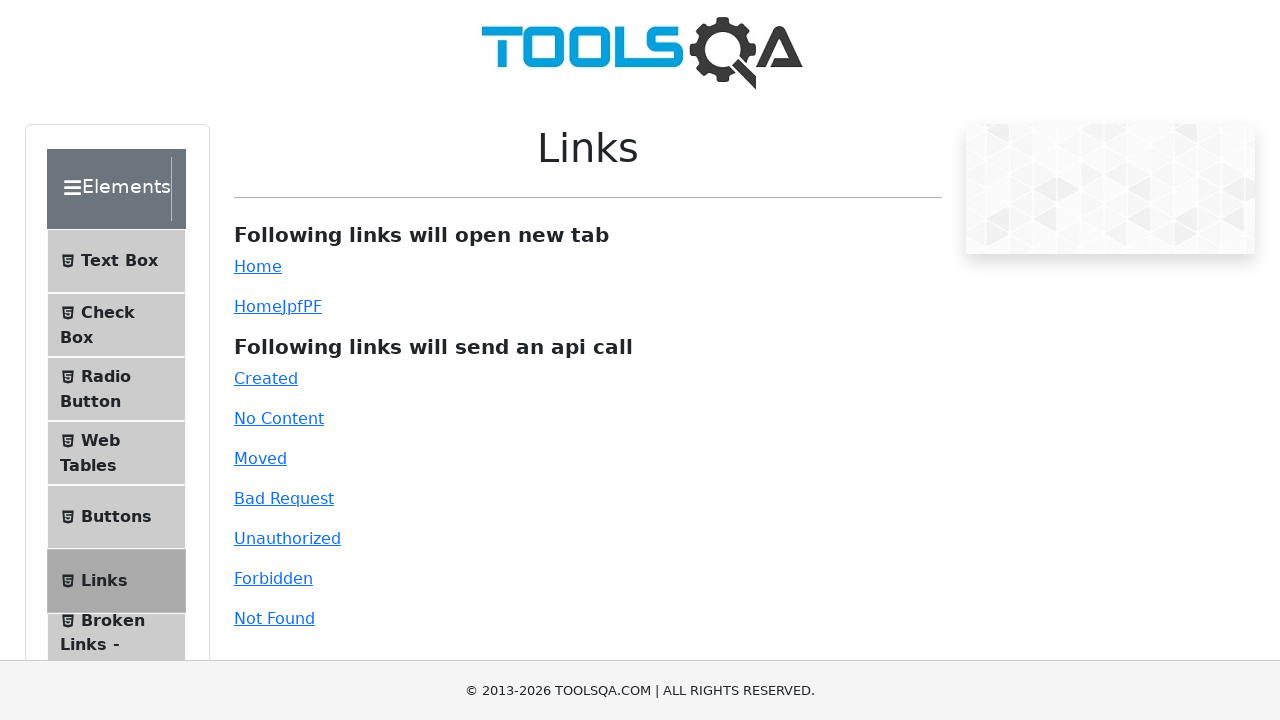

Clicked the 'Moved' link at (260, 458) on internal:role=link[name="Moved"i]
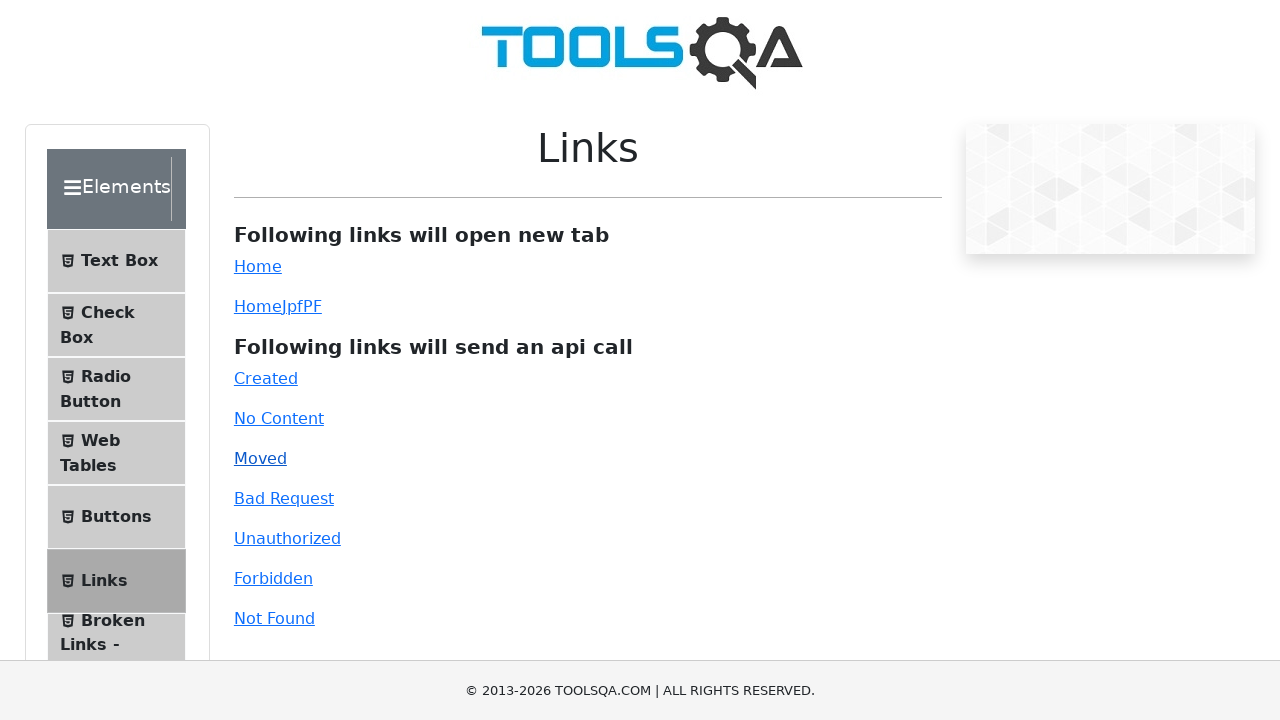

Response message element became visible
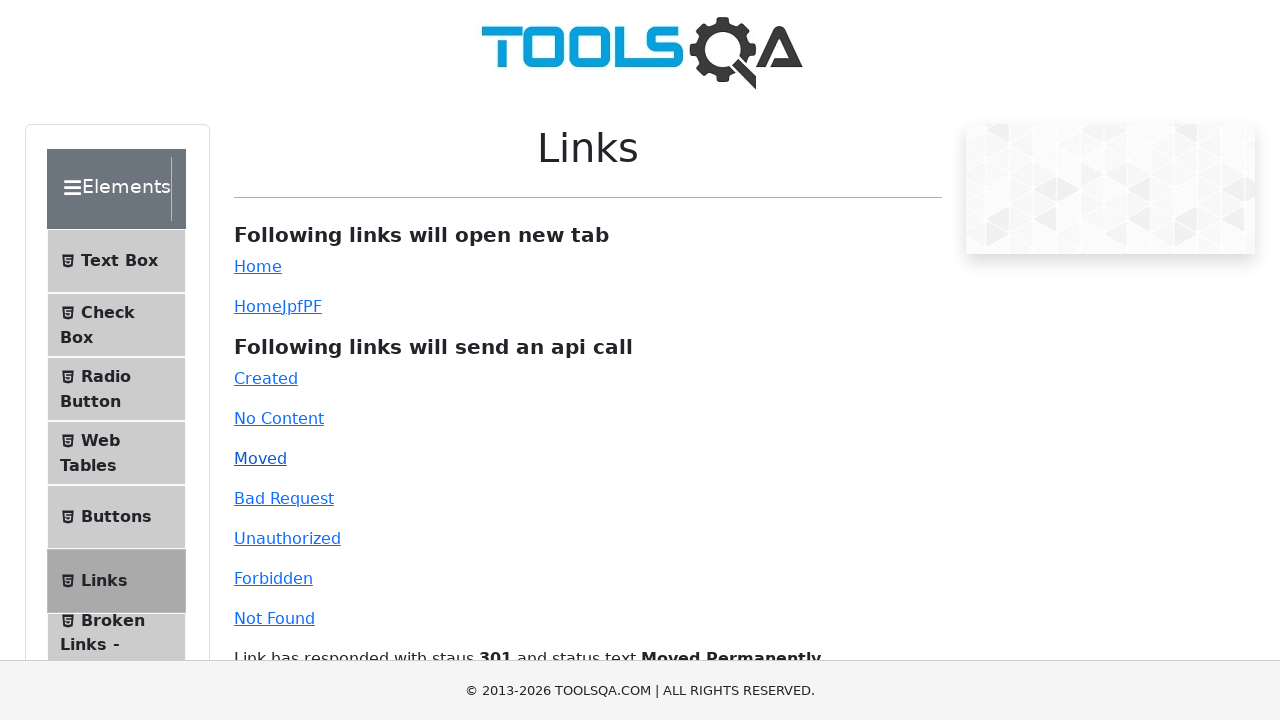

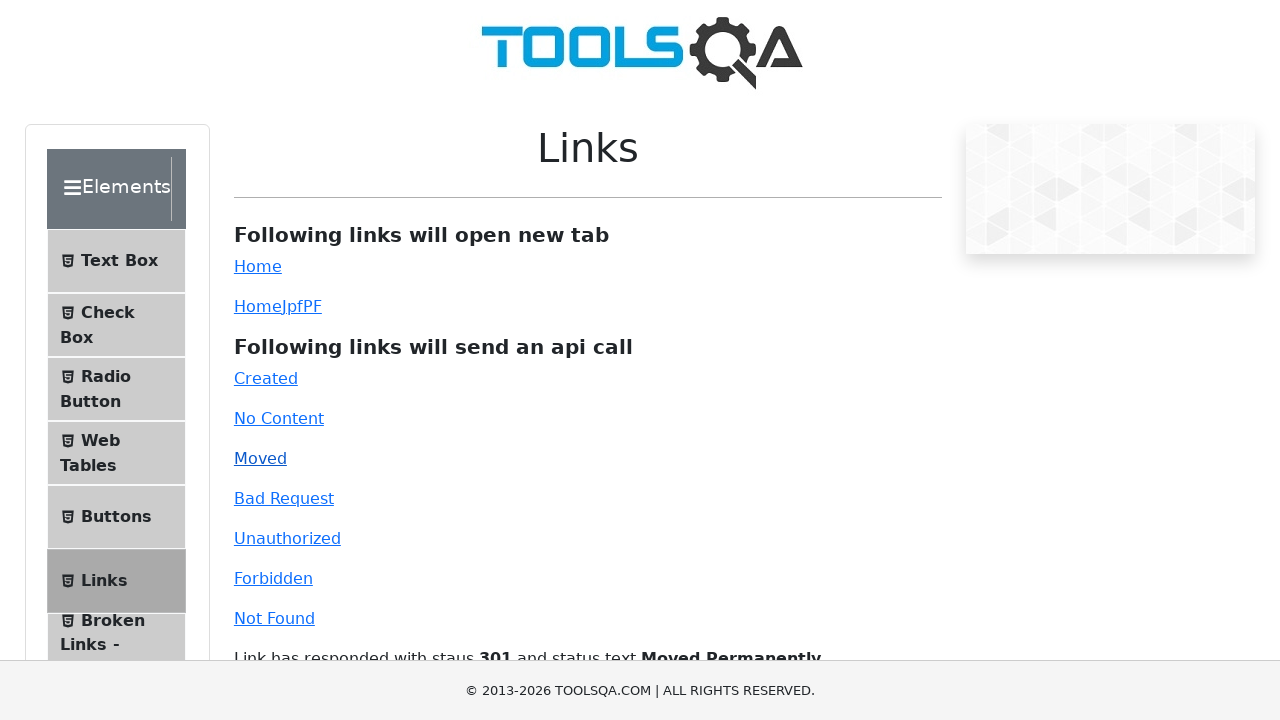